Tests file upload on ilovepdf.com by clicking the file picker and uploading a PDF file for conversion

Starting URL: https://www.ilovepdf.com/pdf_to_word

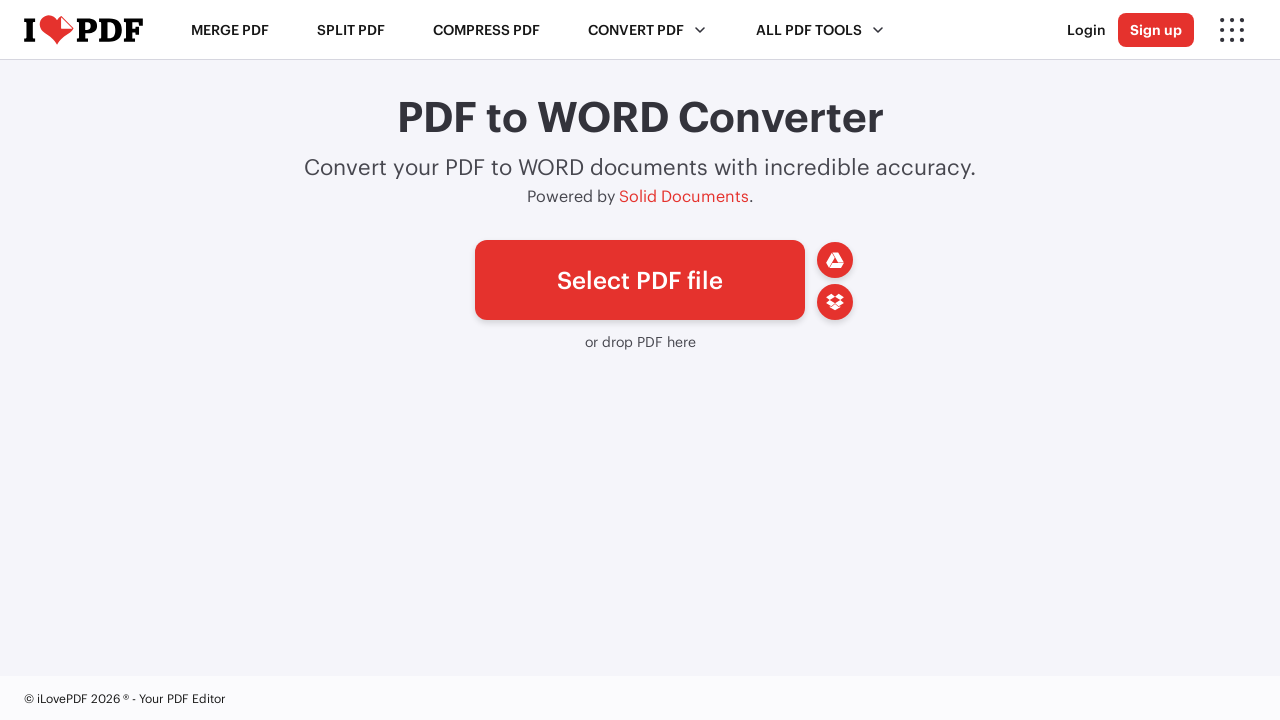

Created temporary PDF test file
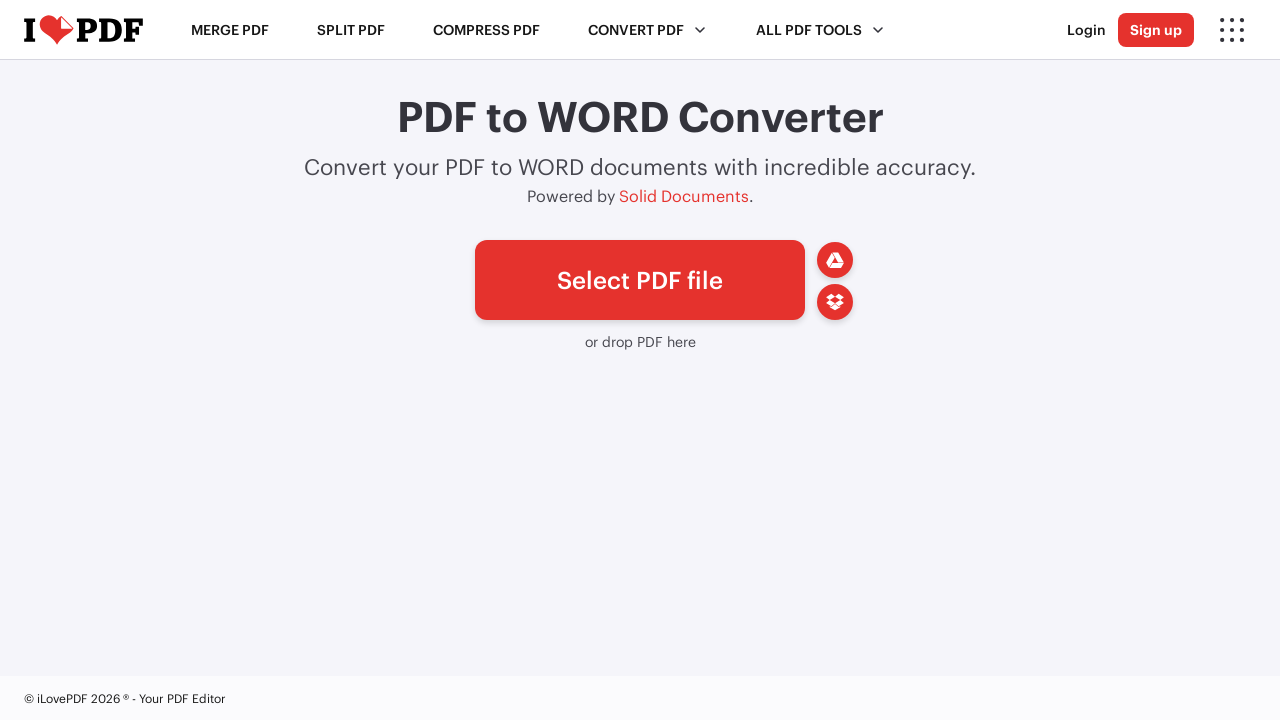

Clicked file picker button and file chooser dialog opened at (640, 280) on a#pickfiles
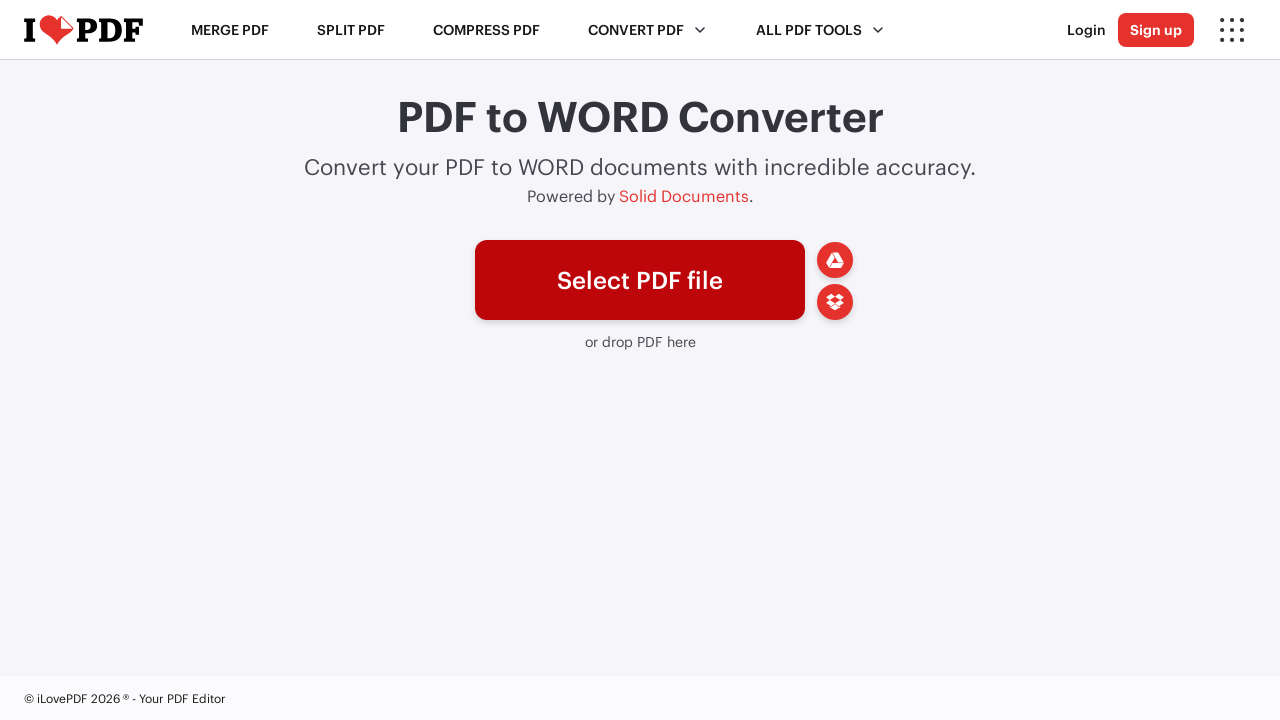

Selected and uploaded temporary PDF file
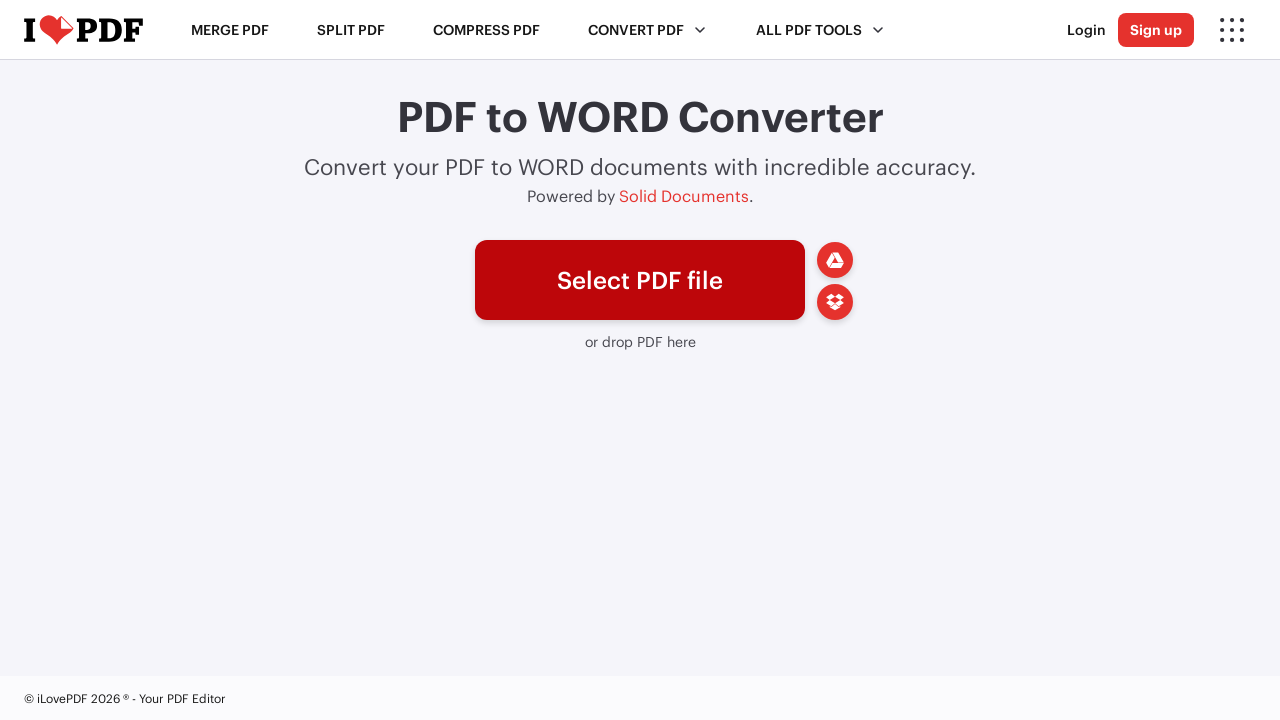

File upload completed and file element appeared on page
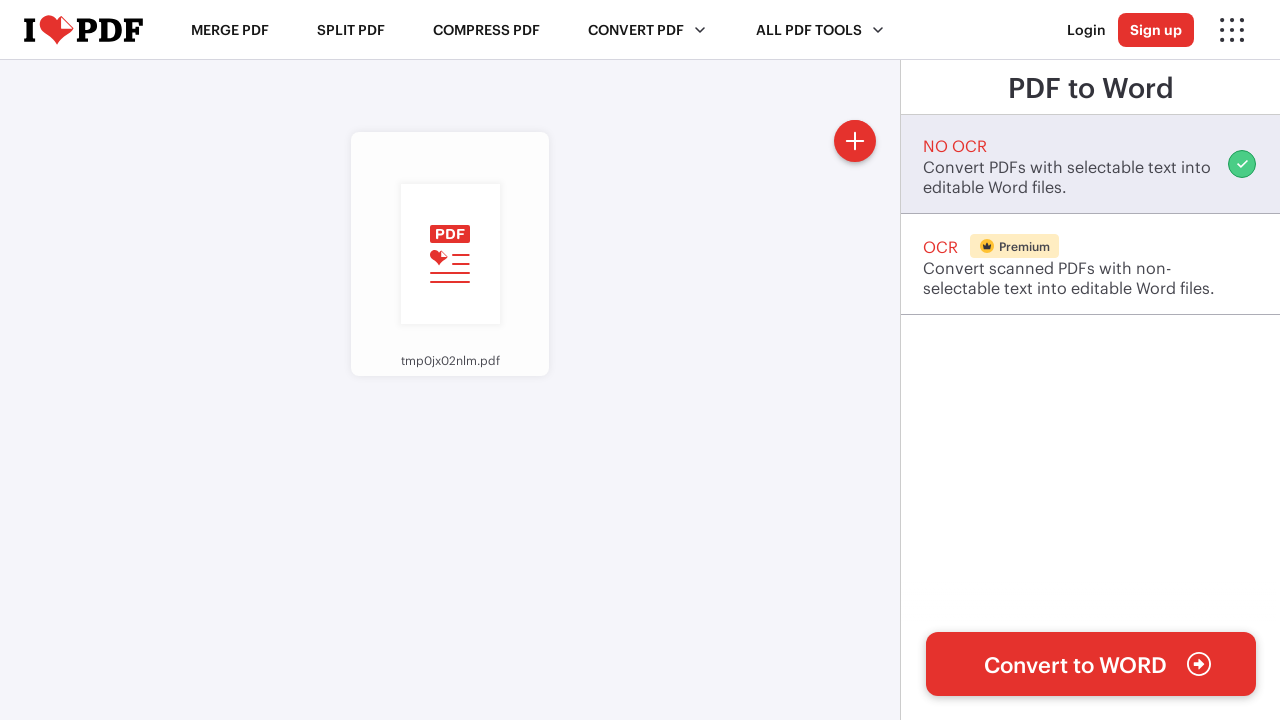

Cleaned up temporary PDF test file
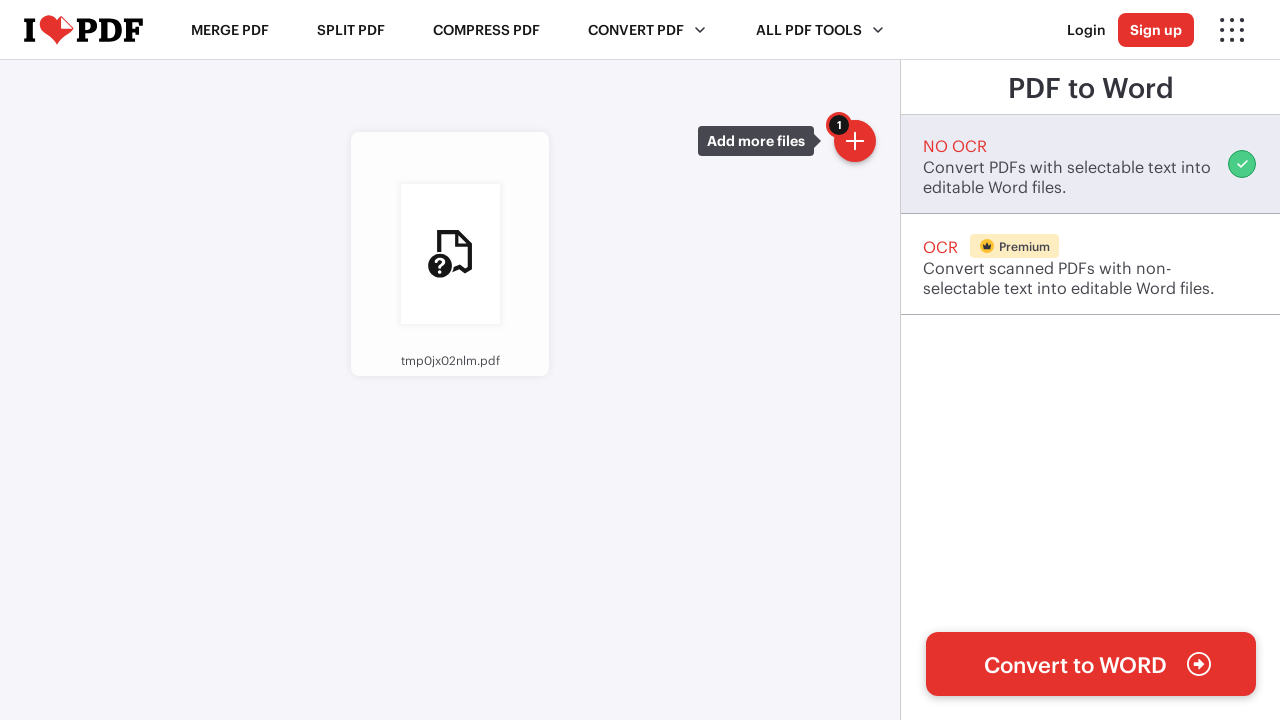

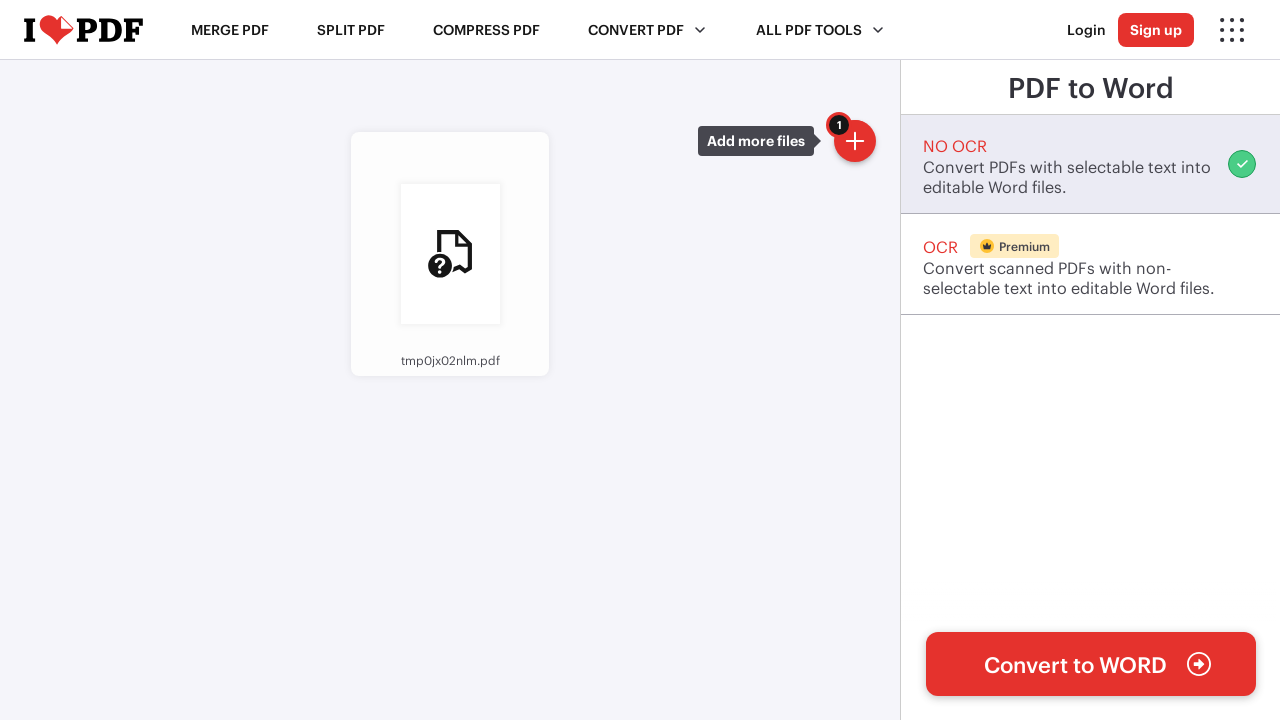